Tests an e-commerce site by adding multiple items to cart, proceeding to checkout, and applying a promo code

Starting URL: https://rahulshettyacademy.com/seleniumPractise/#/

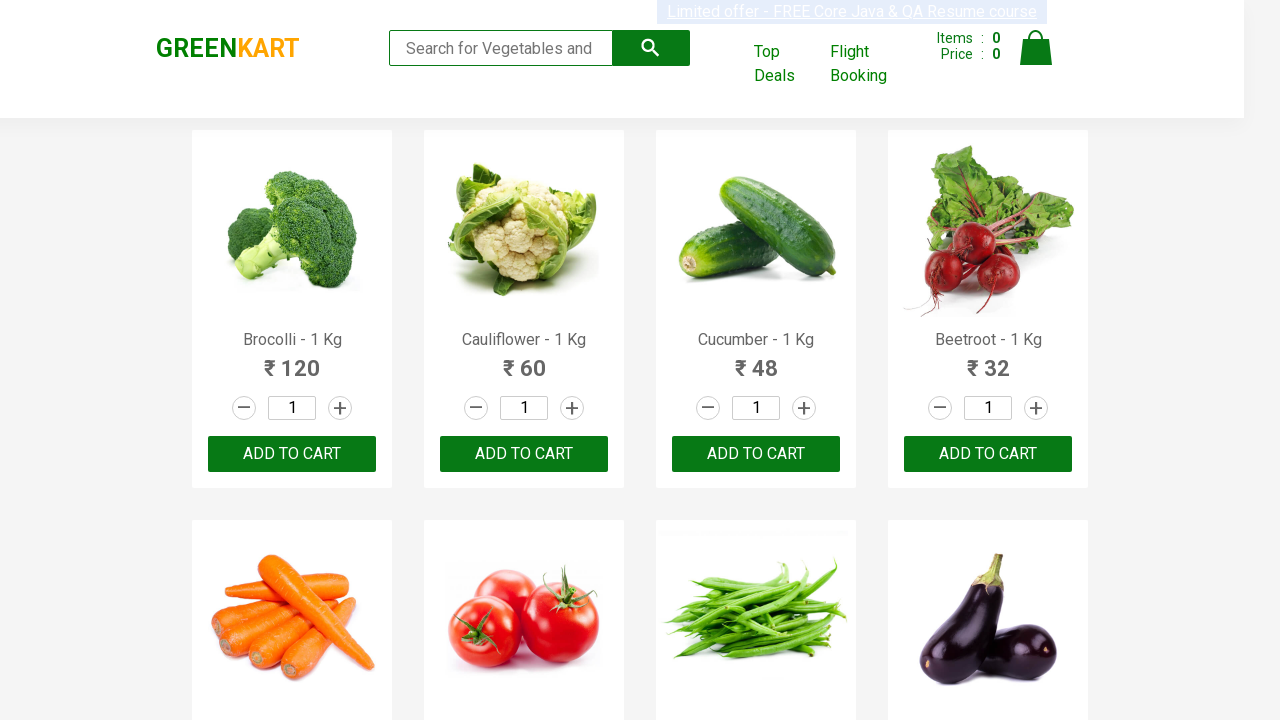

Retrieved all product names from the page
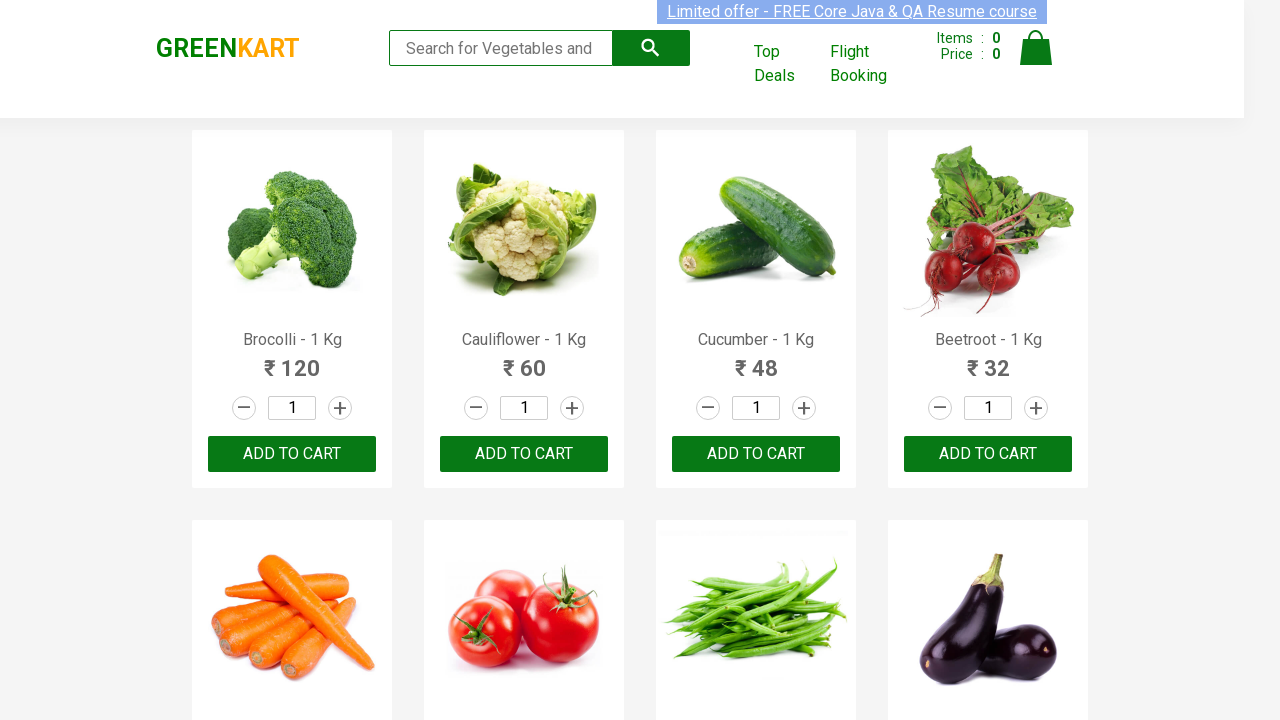

Added 'Cauliflower' to cart at (524, 454) on div.product-action button[type='button'] >> nth=1
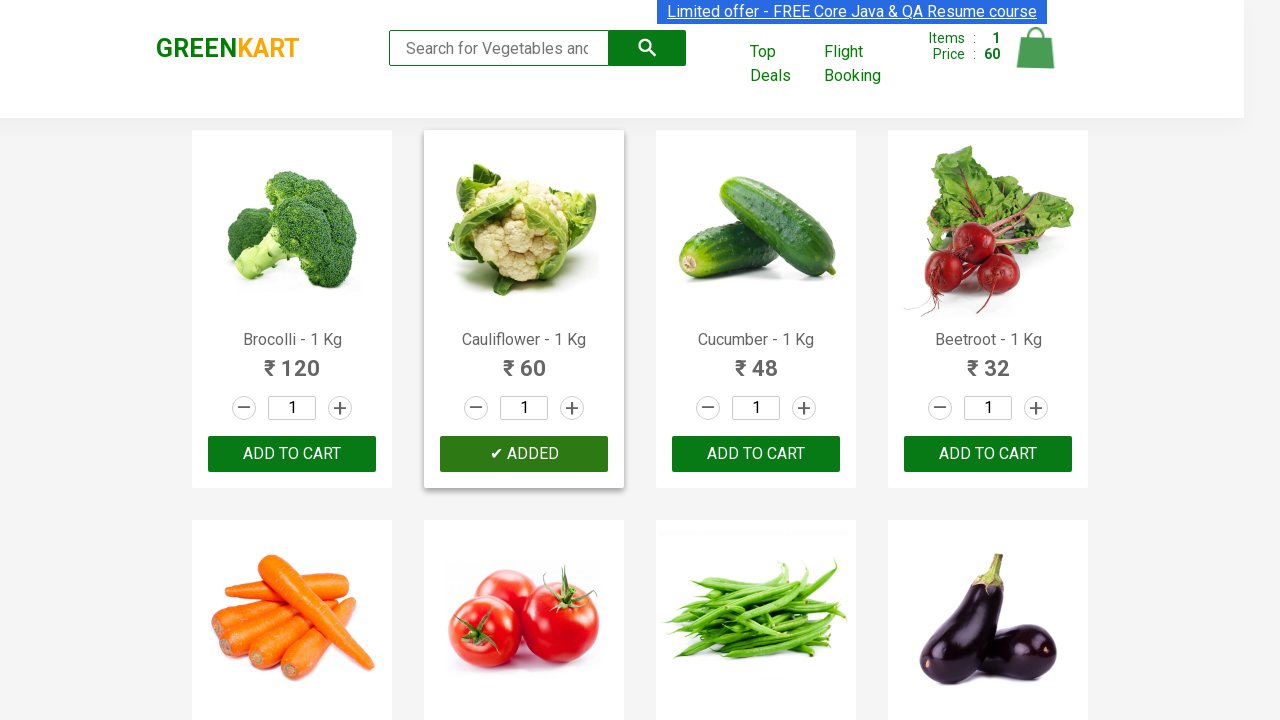

Added 'Cucumber' to cart at (756, 454) on div.product-action button[type='button'] >> nth=2
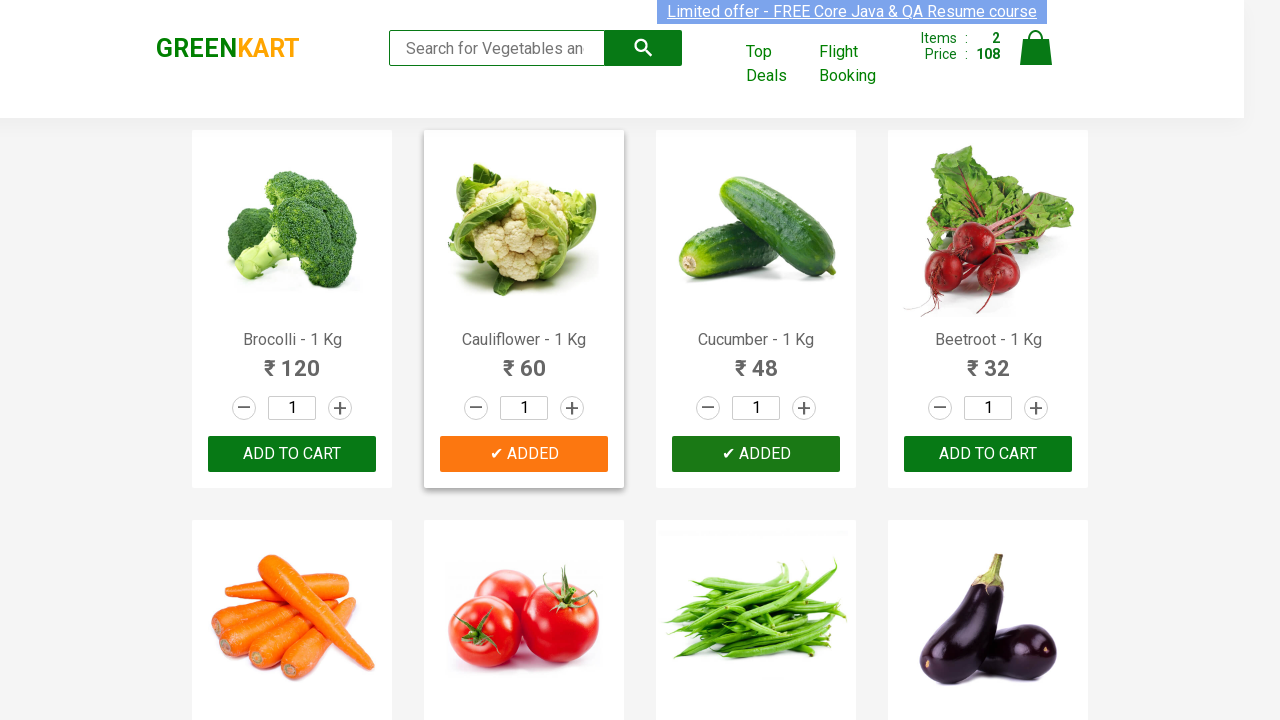

Added 'Pumpkin' to cart at (988, 360) on div.product-action button[type='button'] >> nth=11
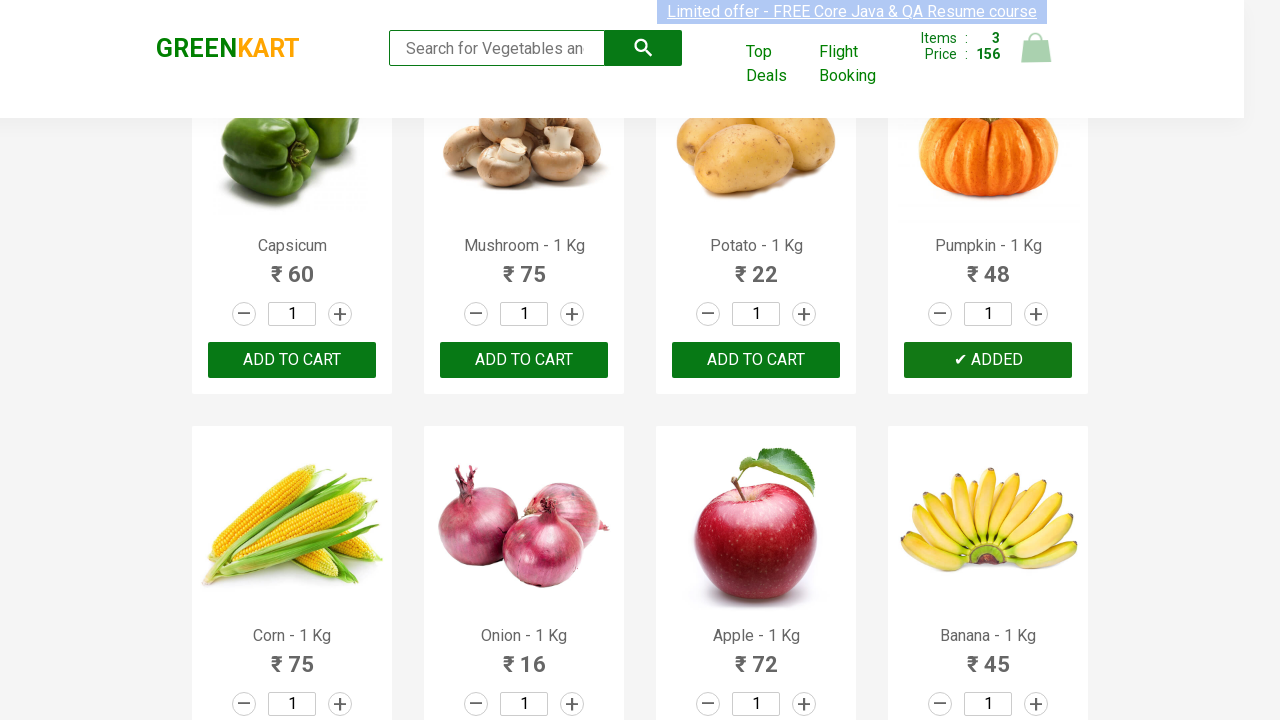

Clicked on cart icon to view cart at (1036, 48) on a.cart-icon img[alt='Cart']
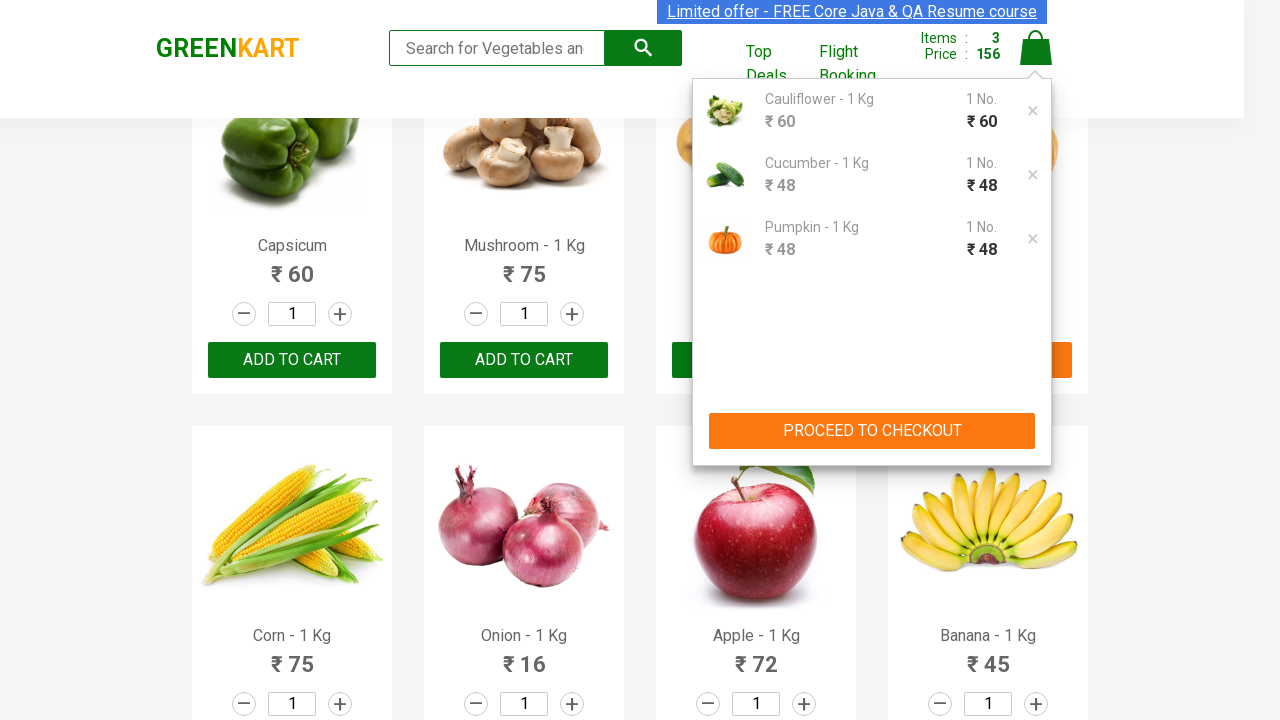

Clicked 'PROCEED TO CHECKOUT' button at (872, 431) on button:has-text('PROCEED TO CHECKOUT')
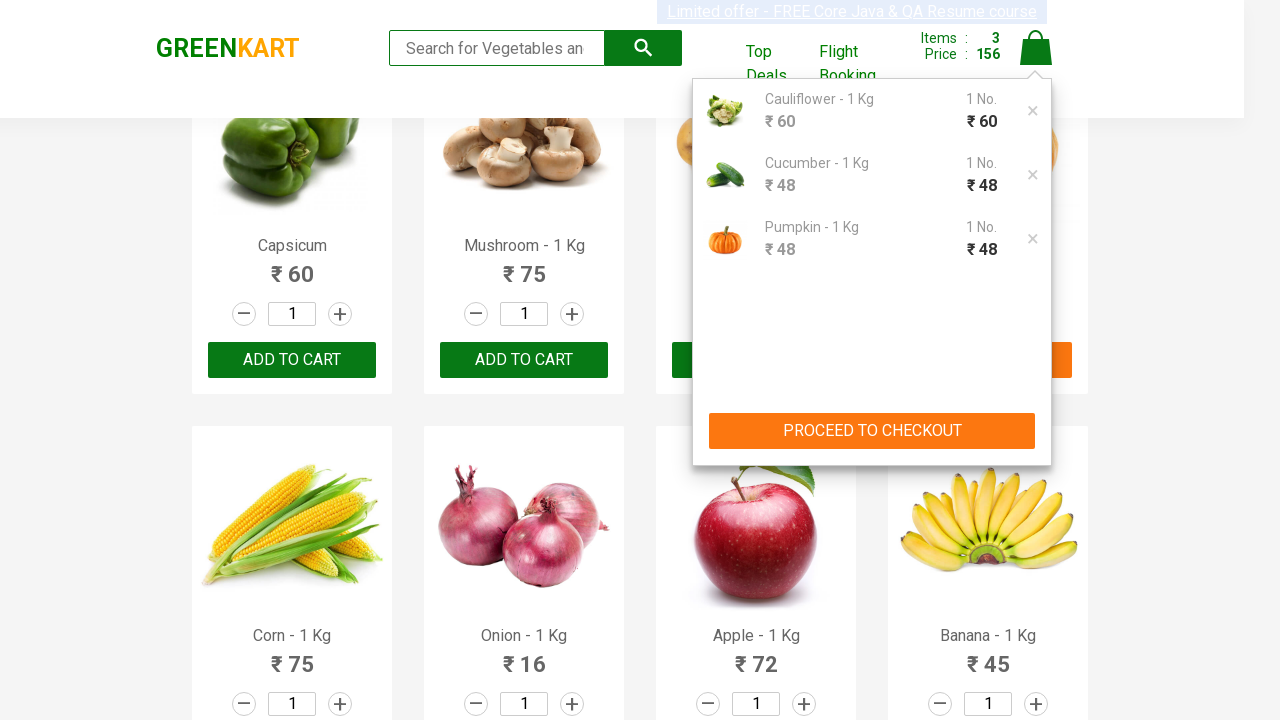

Promo code input field became visible
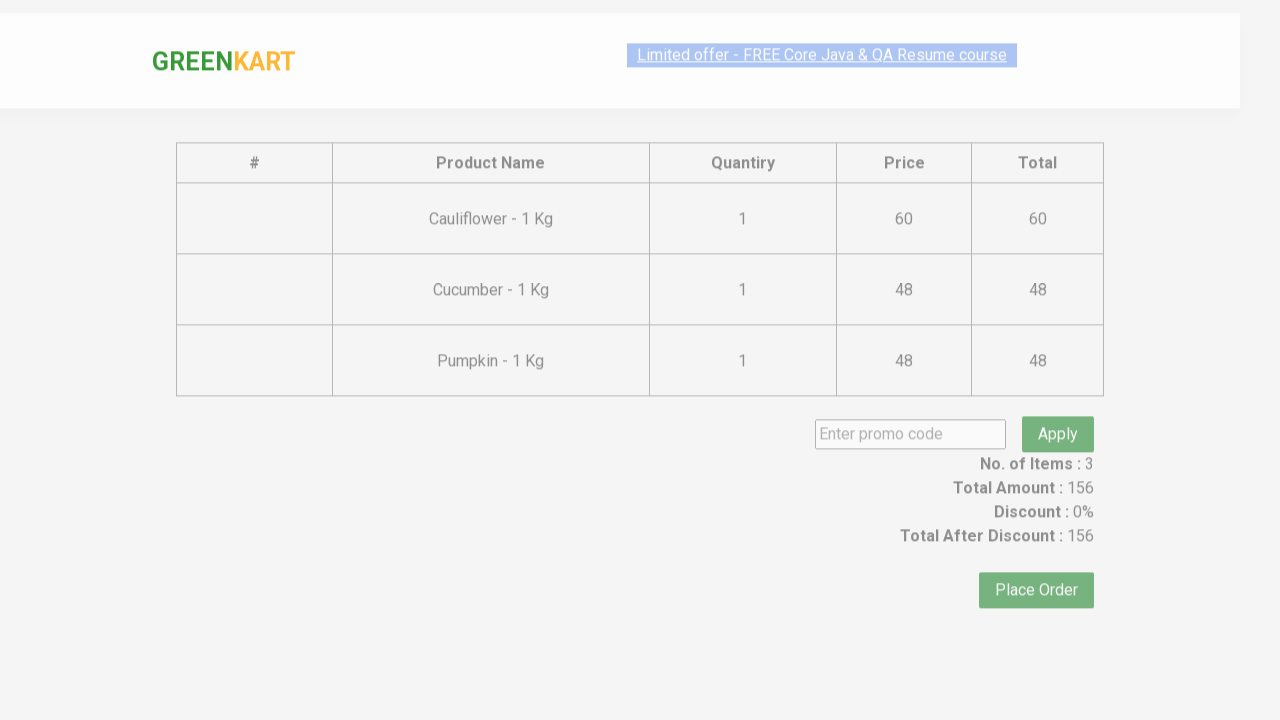

Entered promo code 'rahulshettyacademy' on input.promoCode
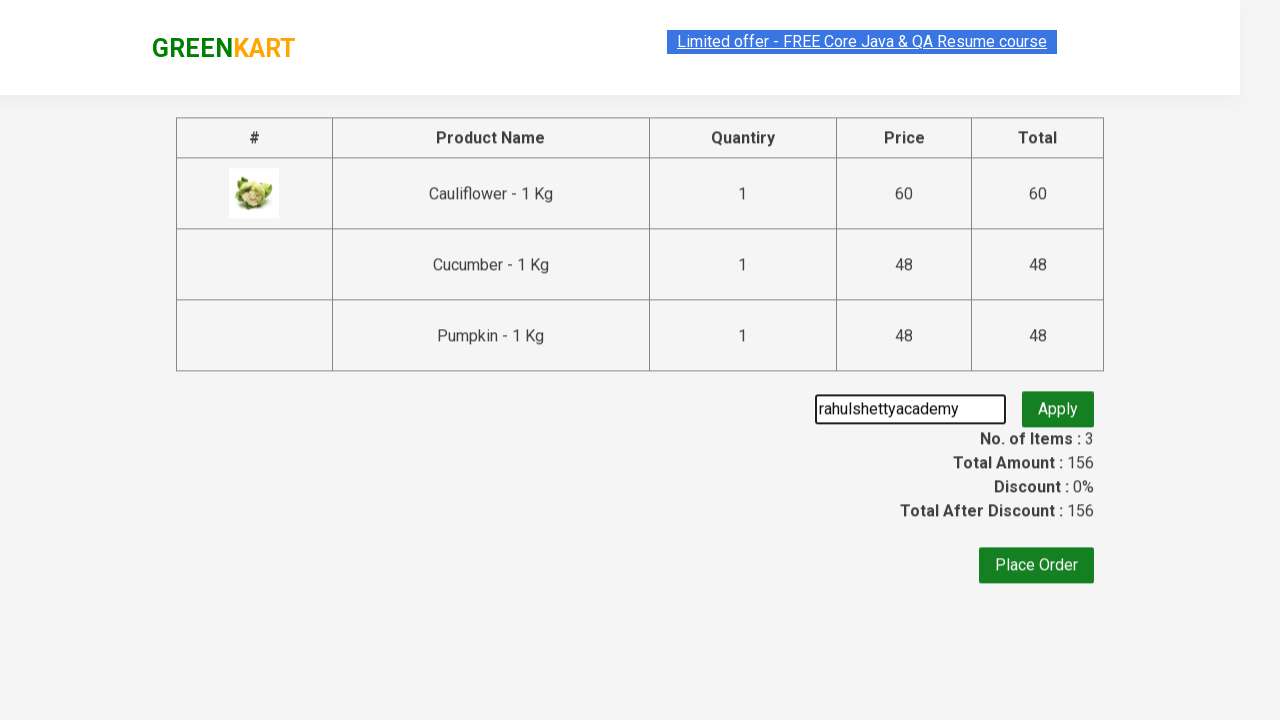

Clicked apply promo button at (1058, 406) on button.promoBtn
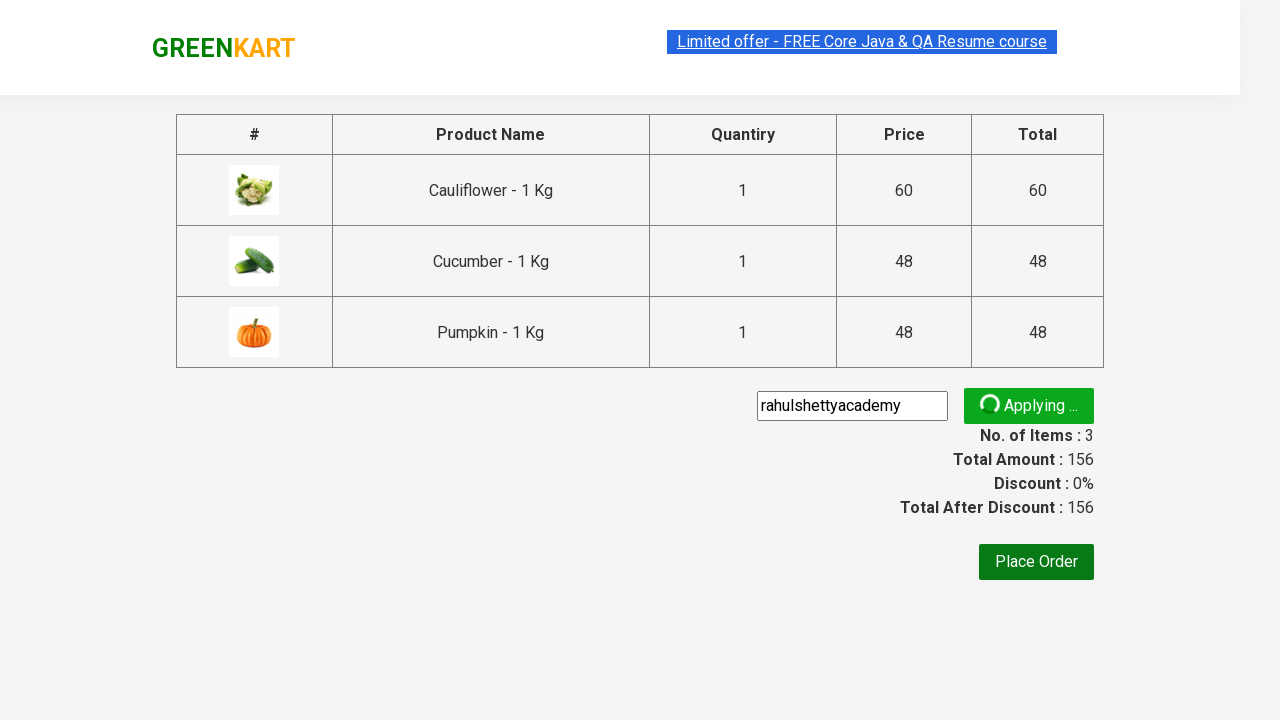

Promo code application message appeared
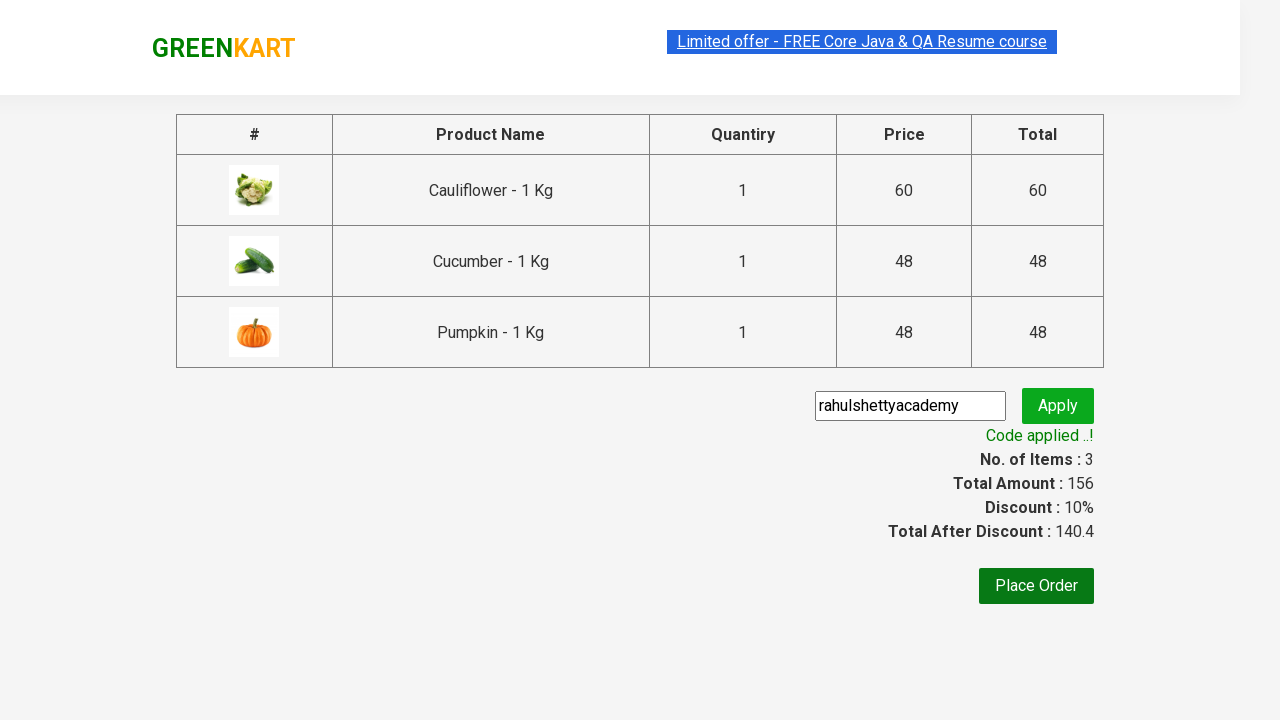

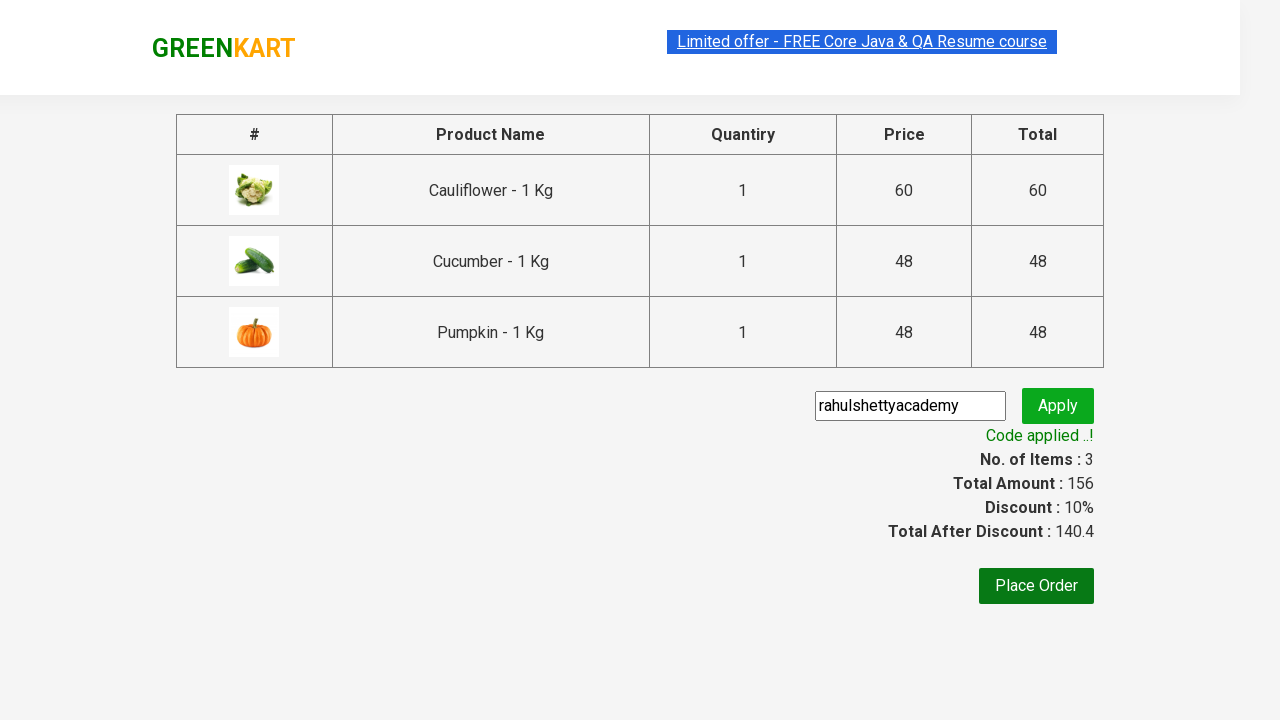